Tests that the "Previous" pagination button is not visible on the first docs page

Starting URL: https://playwright.dev/

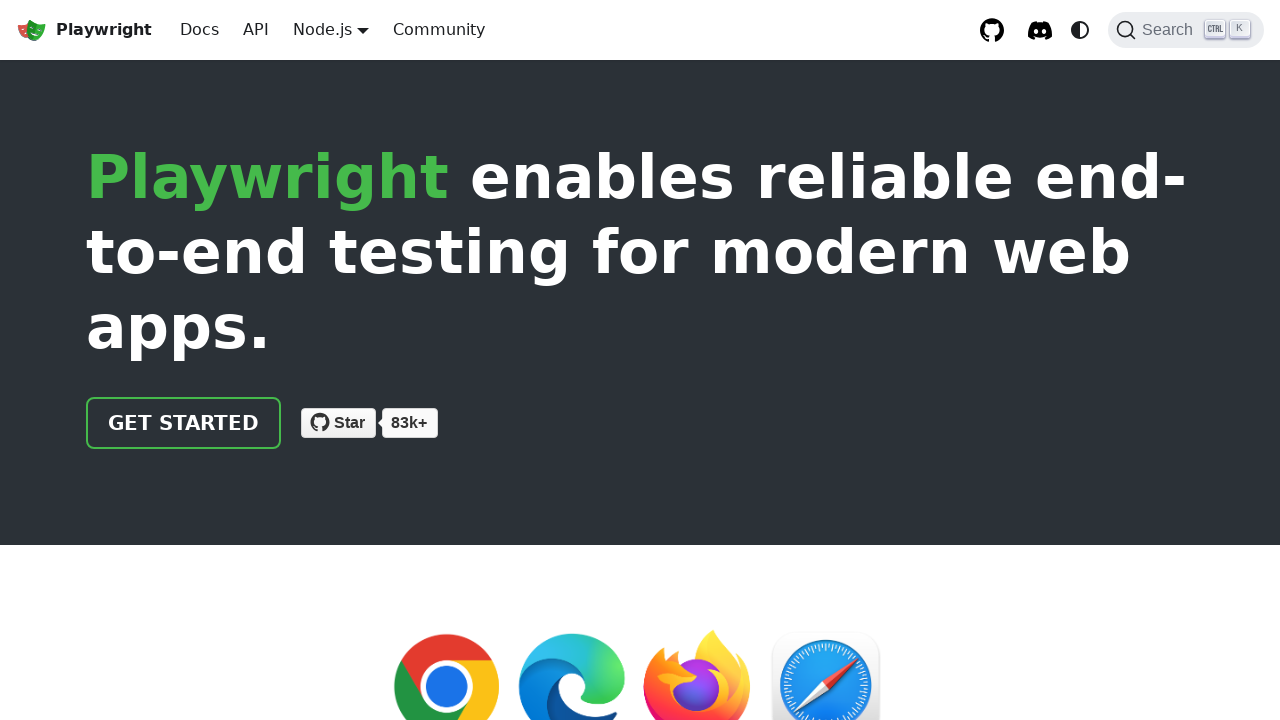

Clicked Docs link in navigation at (200, 30) on internal:role=link[name="Docs"i]
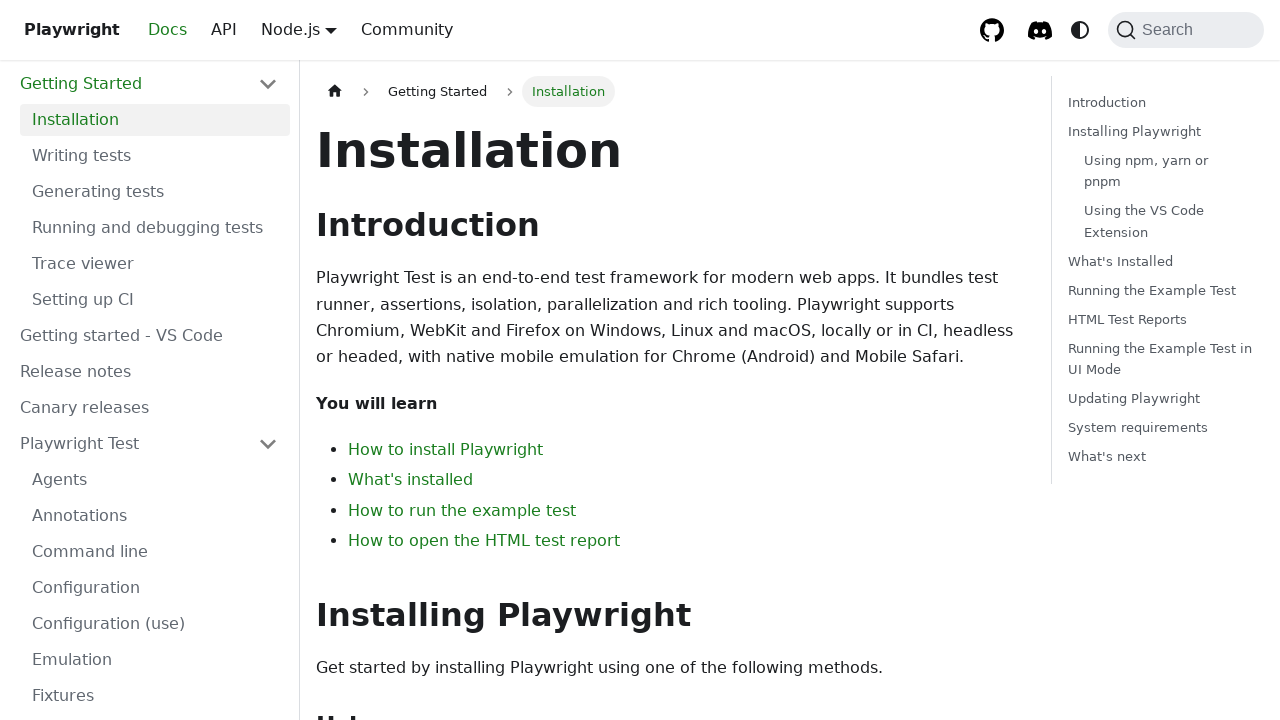

Located the Previous pagination button element
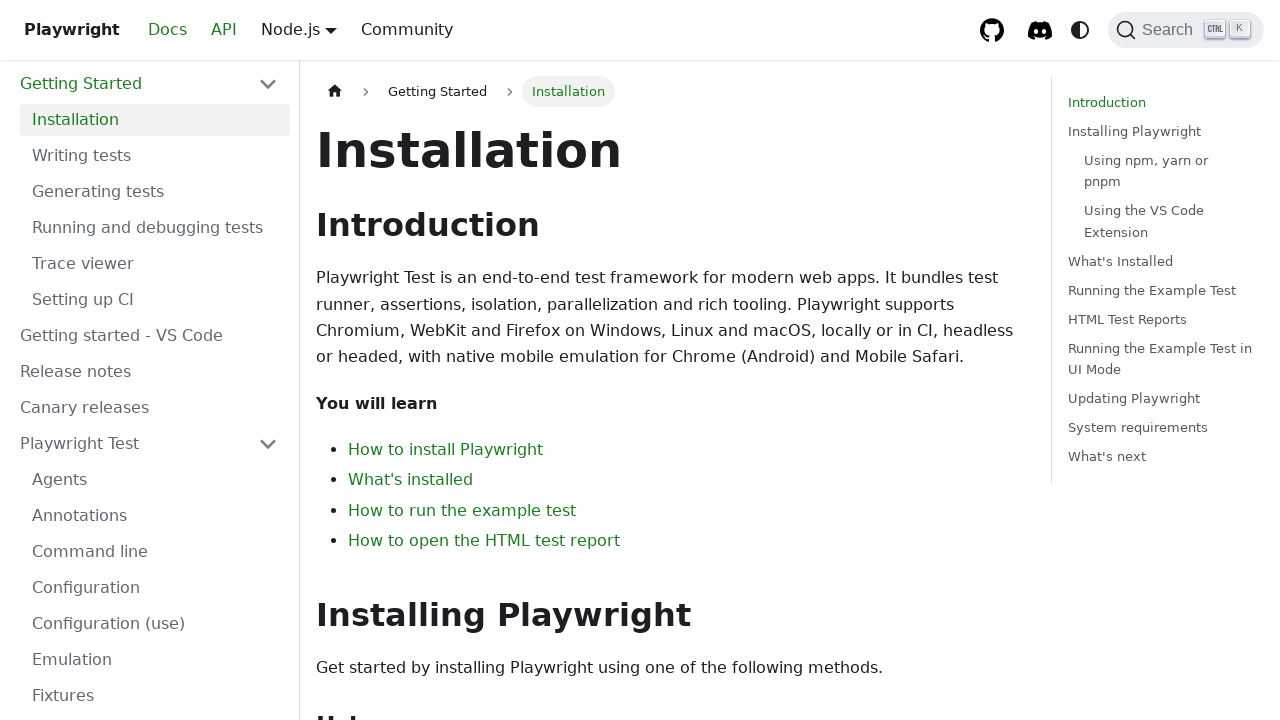

Verified that the Previous pagination button is not visible on the first docs page
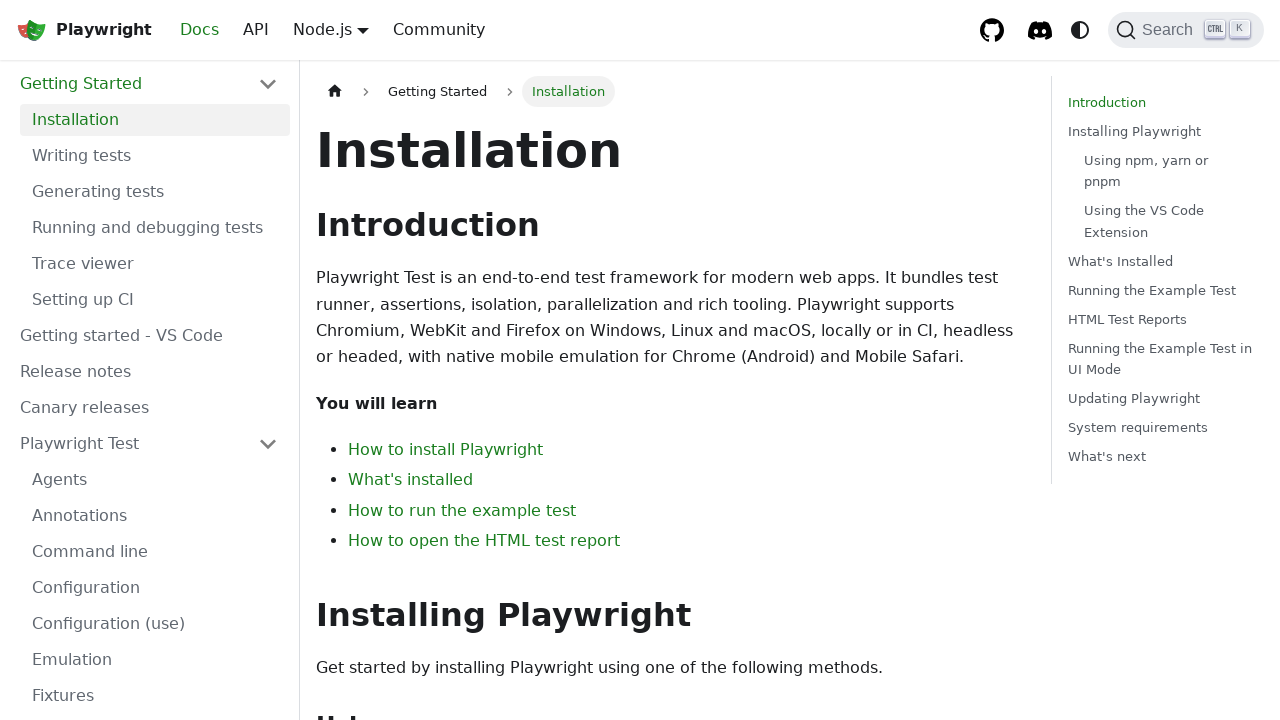

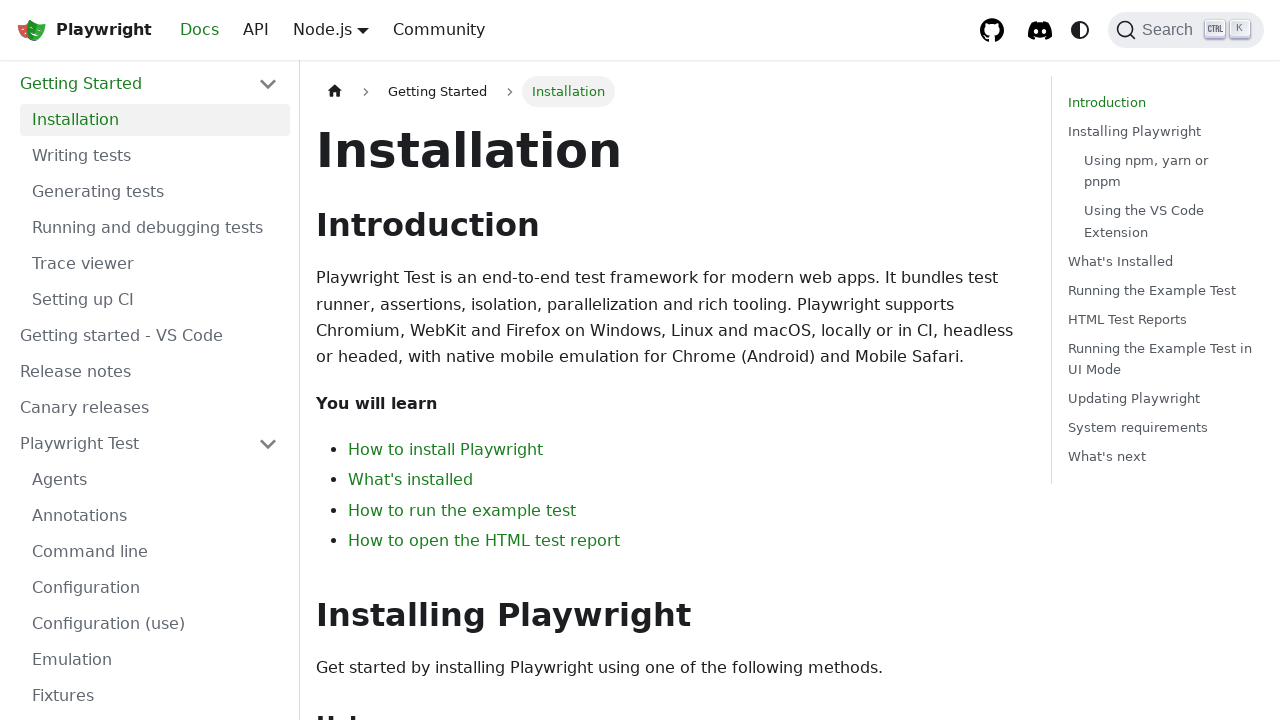